Tests that clear completed button displays correct text when items are completed

Starting URL: https://demo.playwright.dev/todomvc

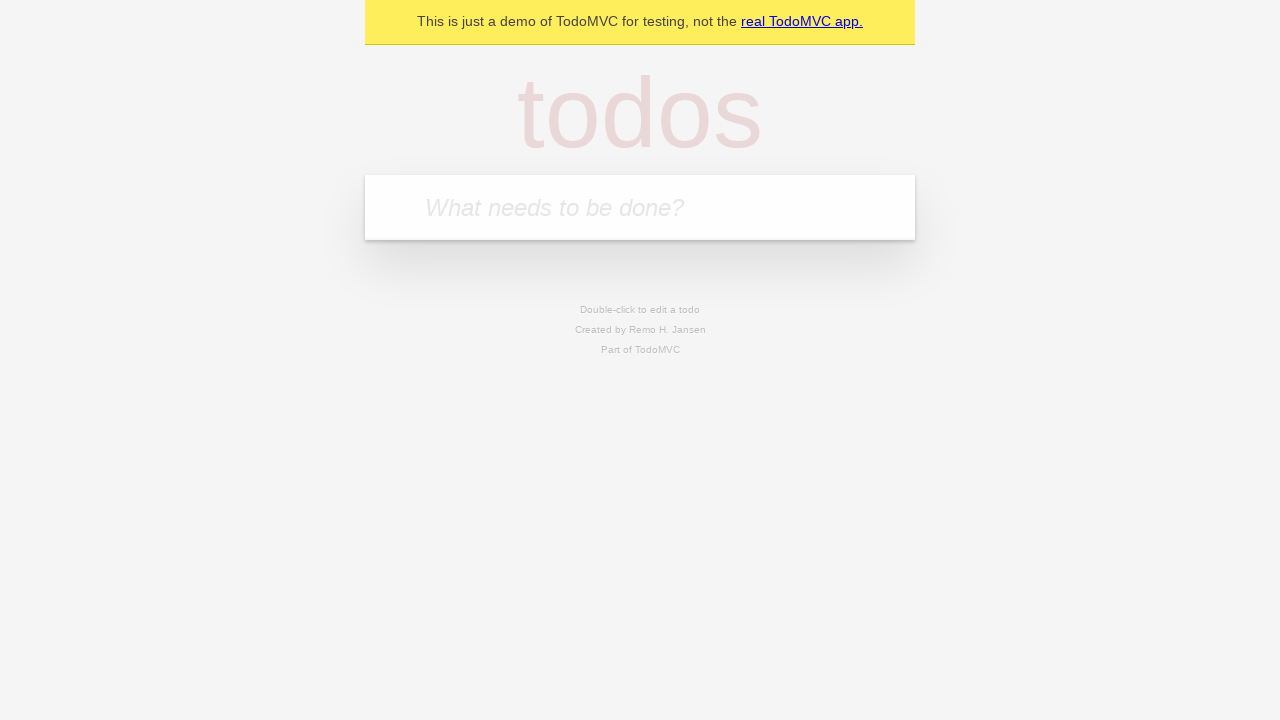

Filled new todo input with 'buy some cheese' on .new-todo
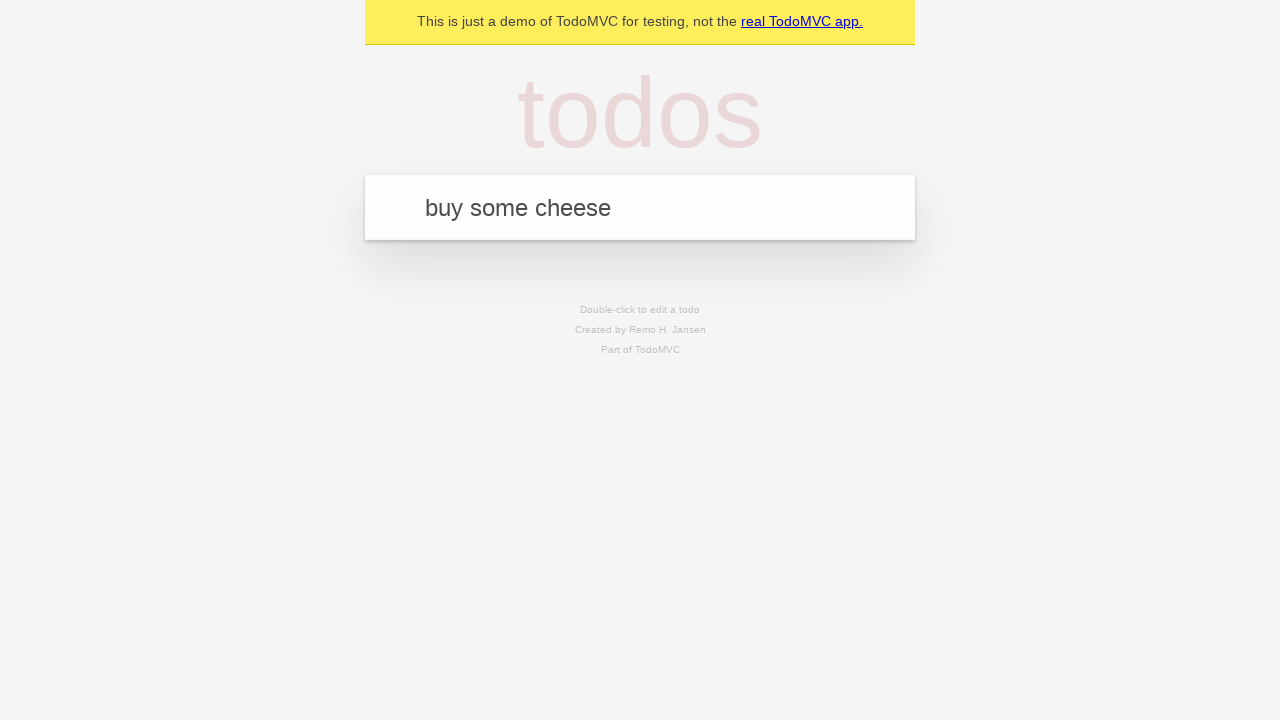

Pressed Enter to add first todo item on .new-todo
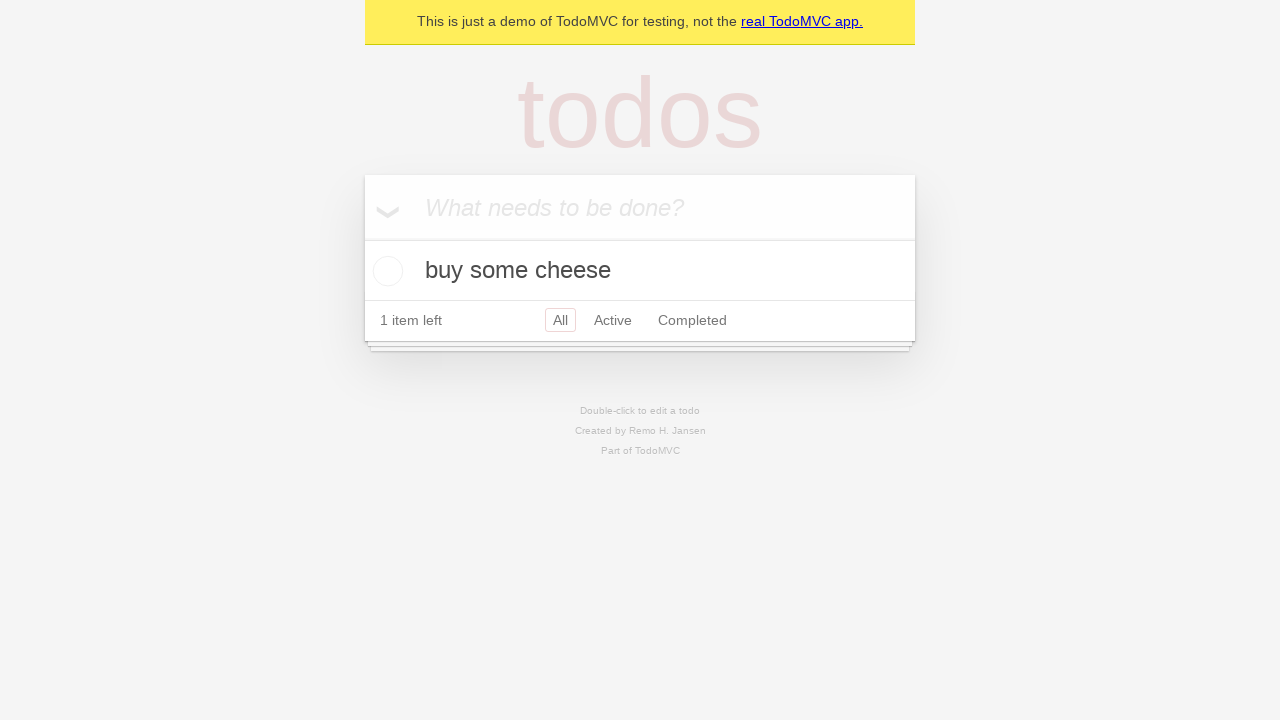

Filled new todo input with 'feed the cat' on .new-todo
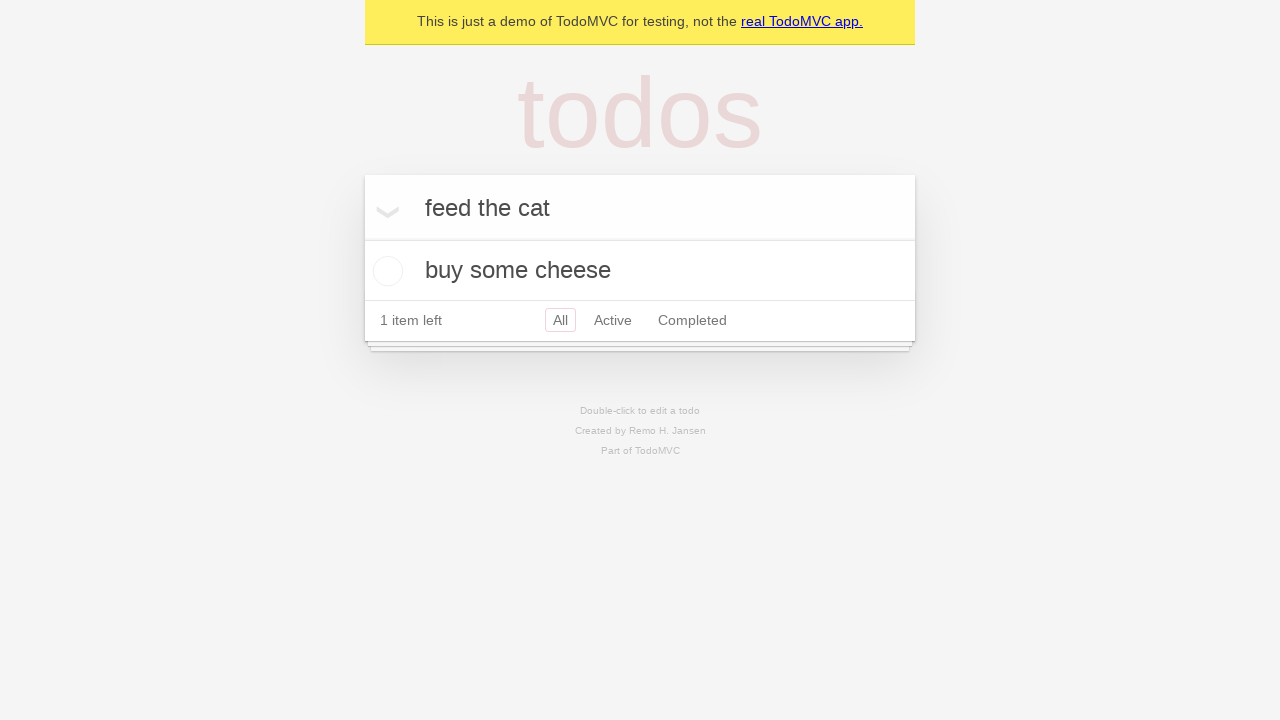

Pressed Enter to add second todo item on .new-todo
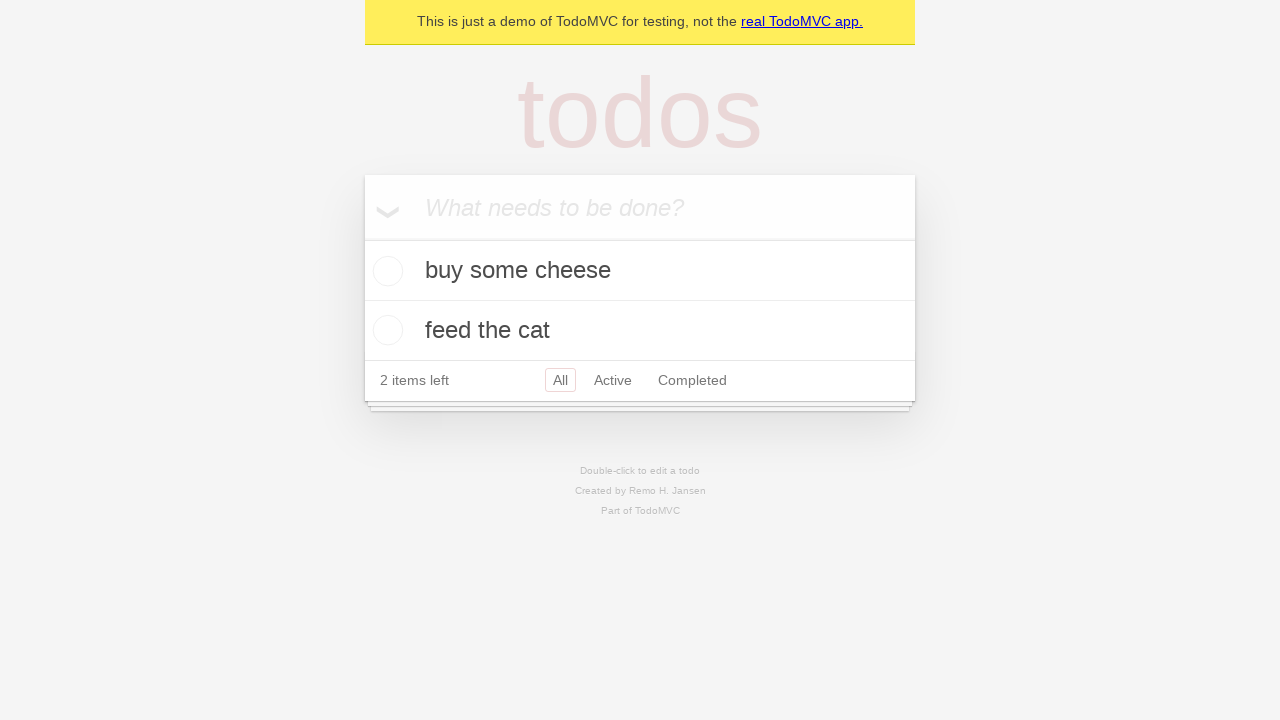

Filled new todo input with 'book a doctors appointment' on .new-todo
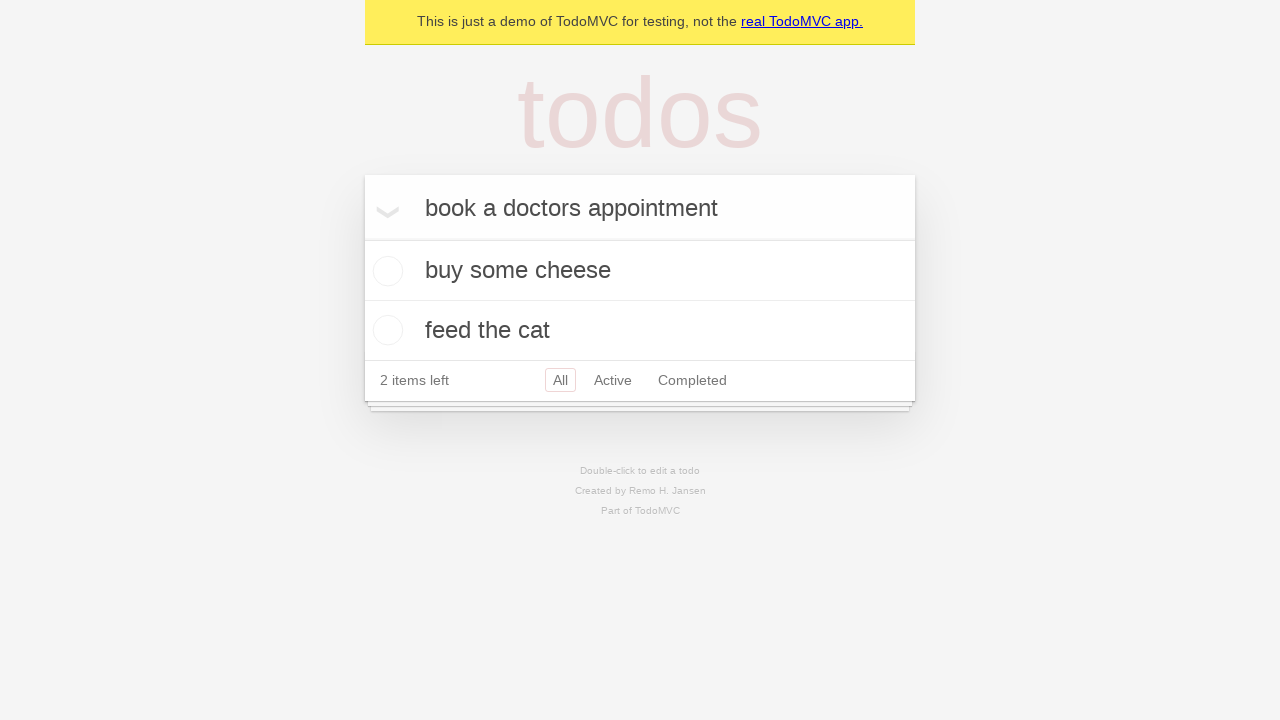

Pressed Enter to add third todo item on .new-todo
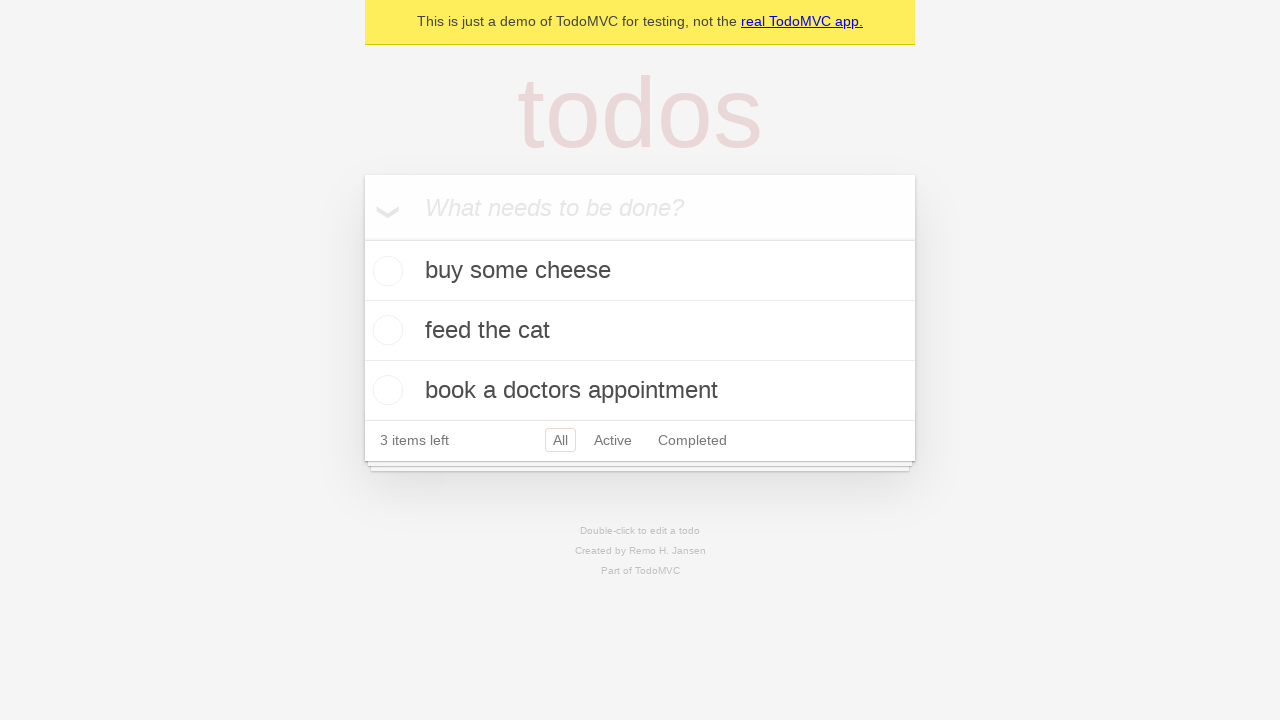

Checked the first todo item as completed at (385, 271) on .todo-list li .toggle >> nth=0
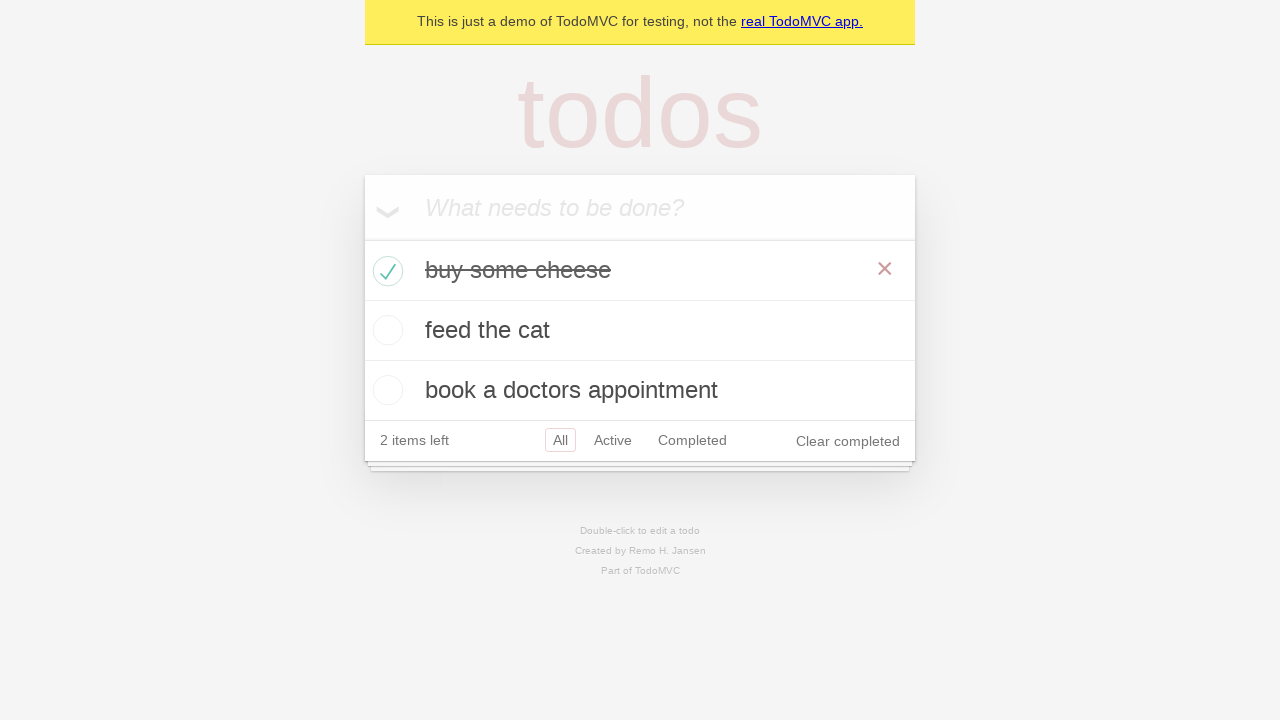

Clear completed button appeared after marking item as done
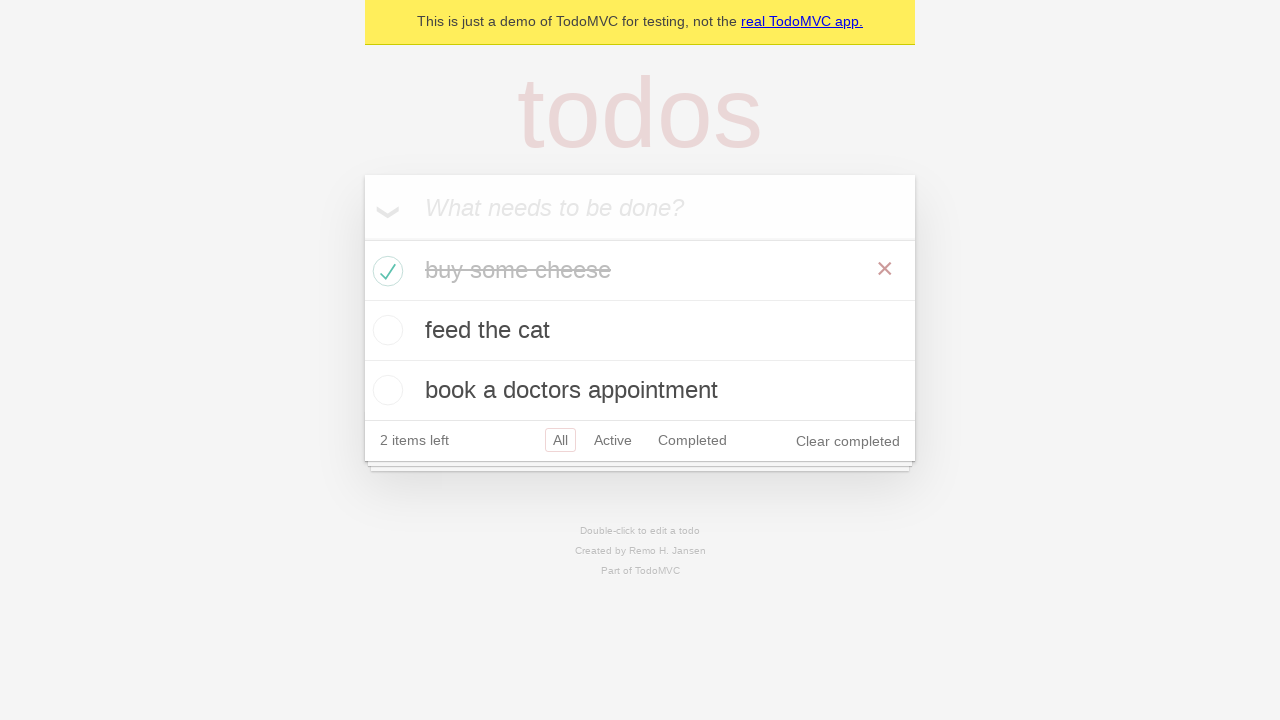

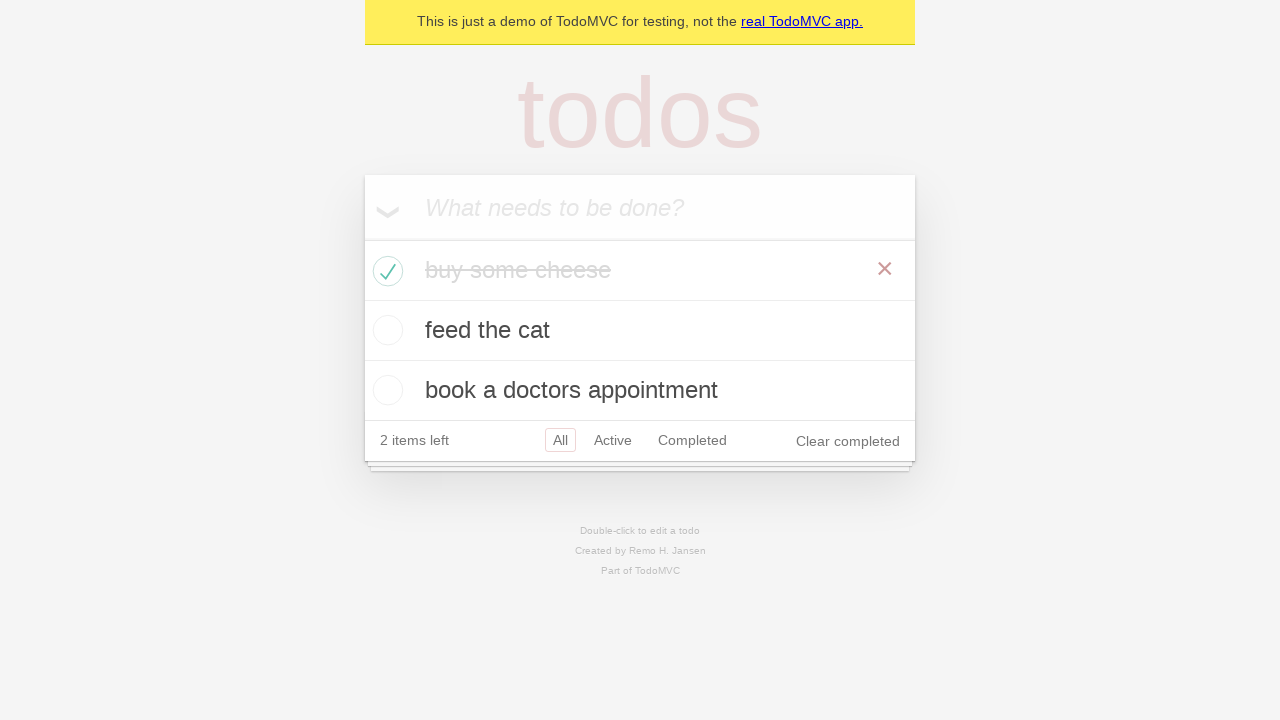